Tests nested iframe handling using a similar approach - accessing parent and child iframes and verifying text content in the child iframe.

Starting URL: https://demoqa.com/nestedframes/

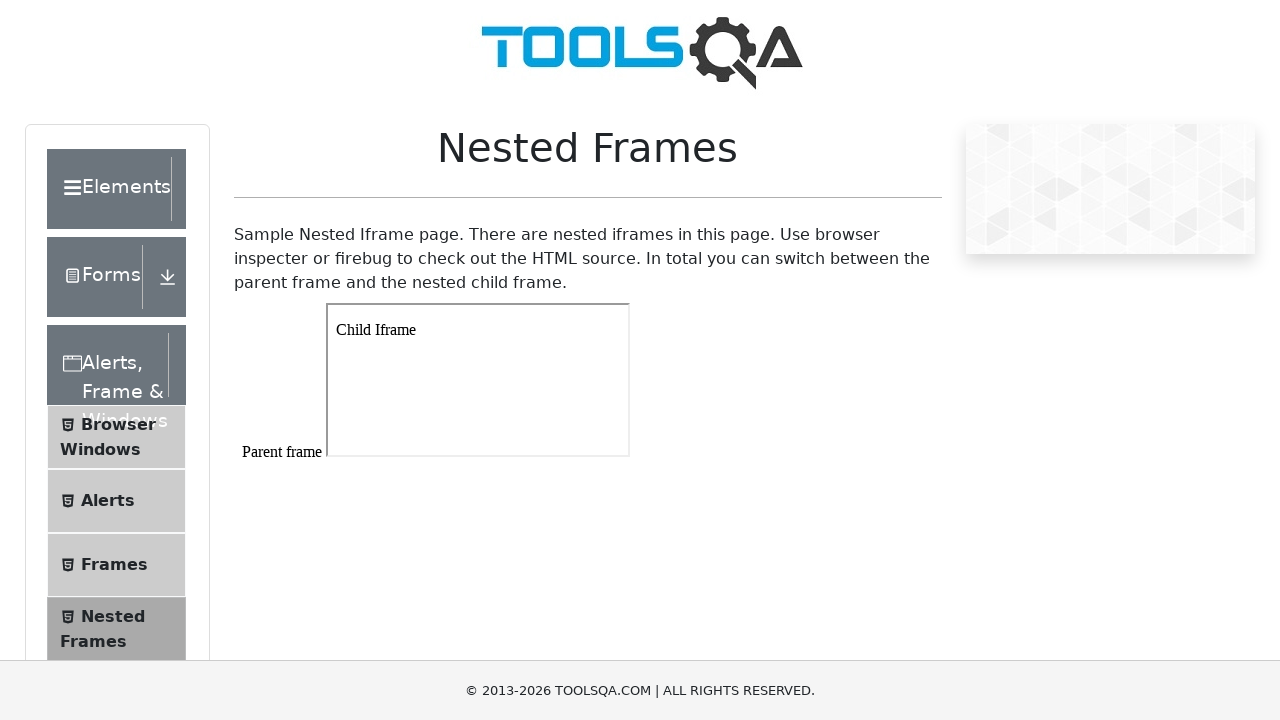

Navigated to nested frames demo page
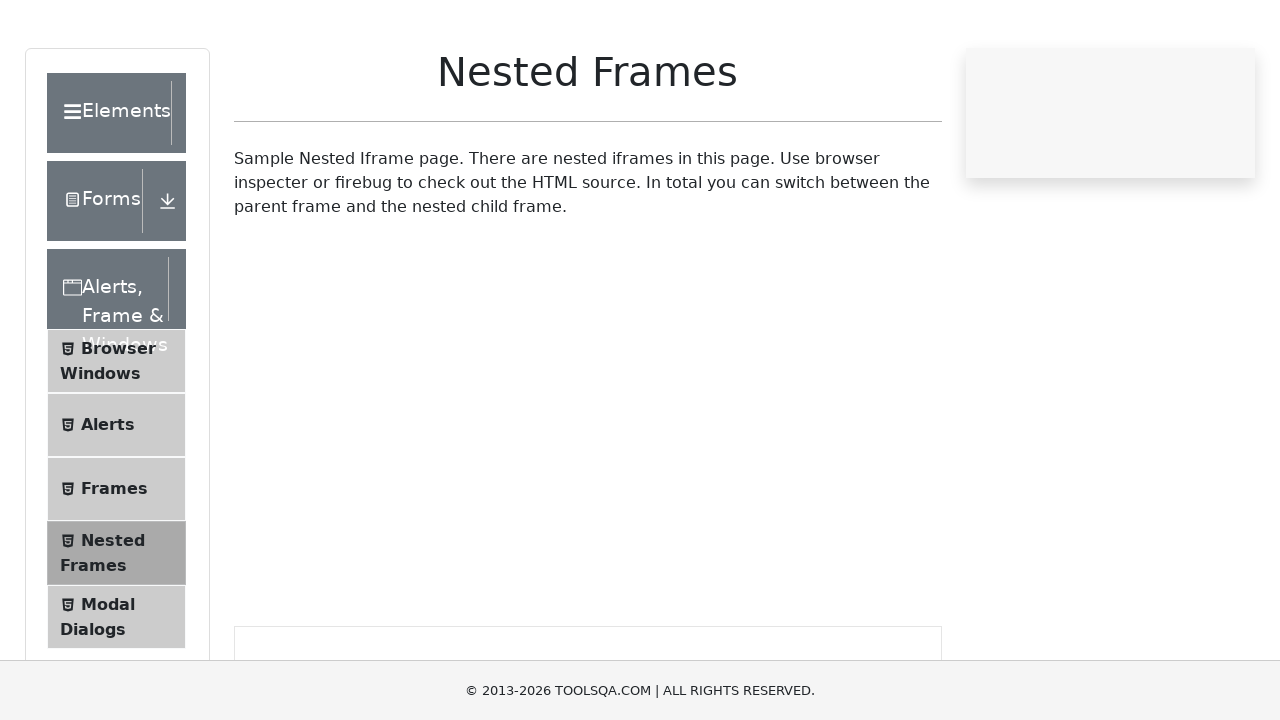

Located parent iframe #frame1
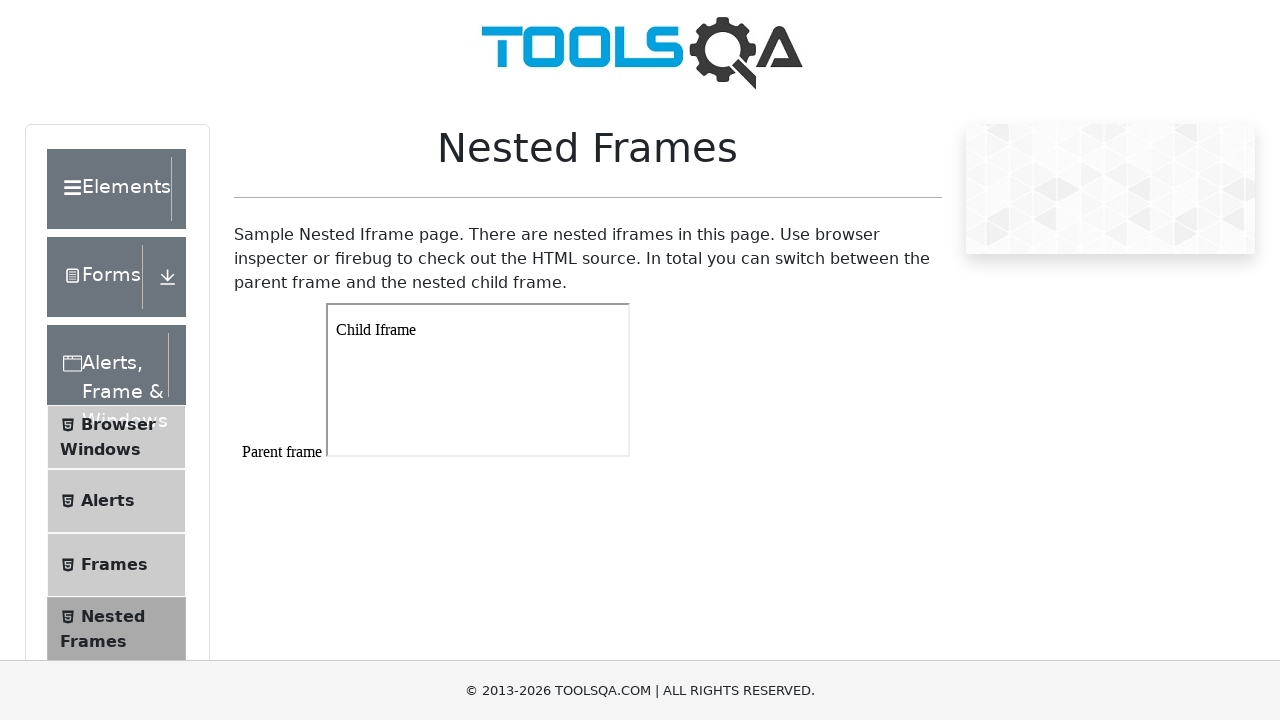

Located child iframe within parent iframe
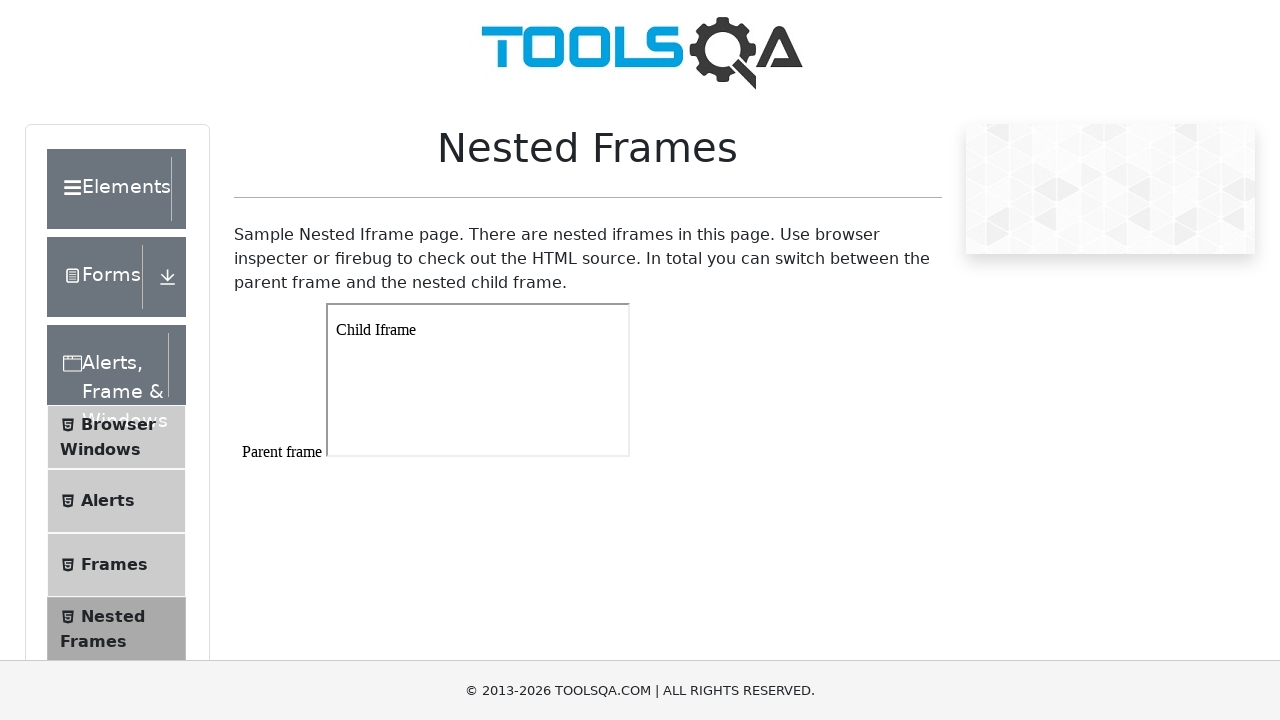

Located element containing 'Child Iframe' text in child iframe
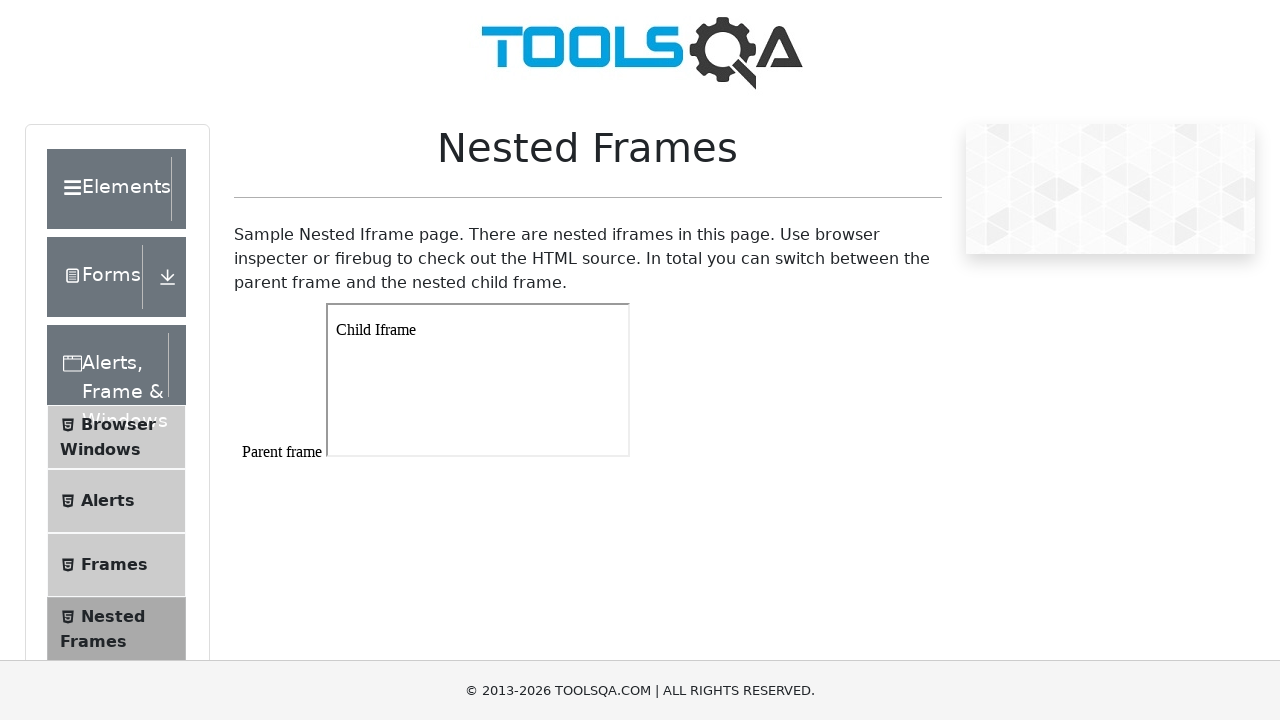

Child iframe element became visible
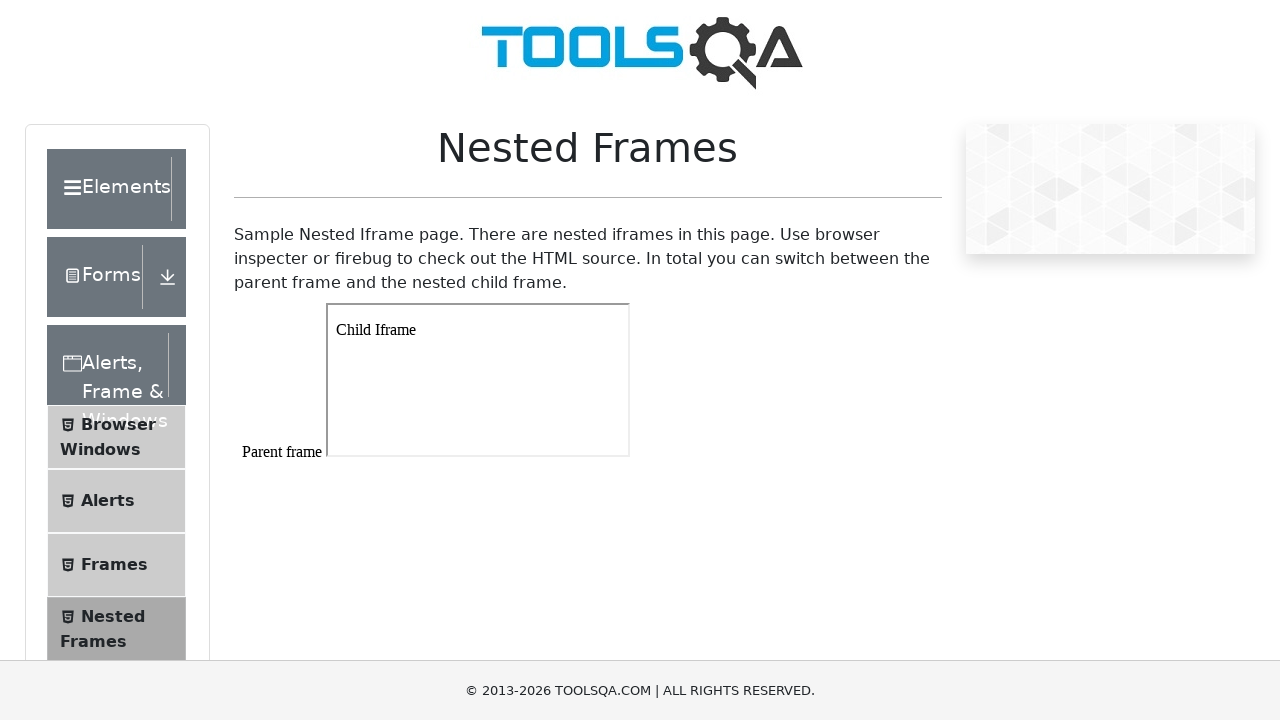

Verified 'Child Iframe' text is present in element
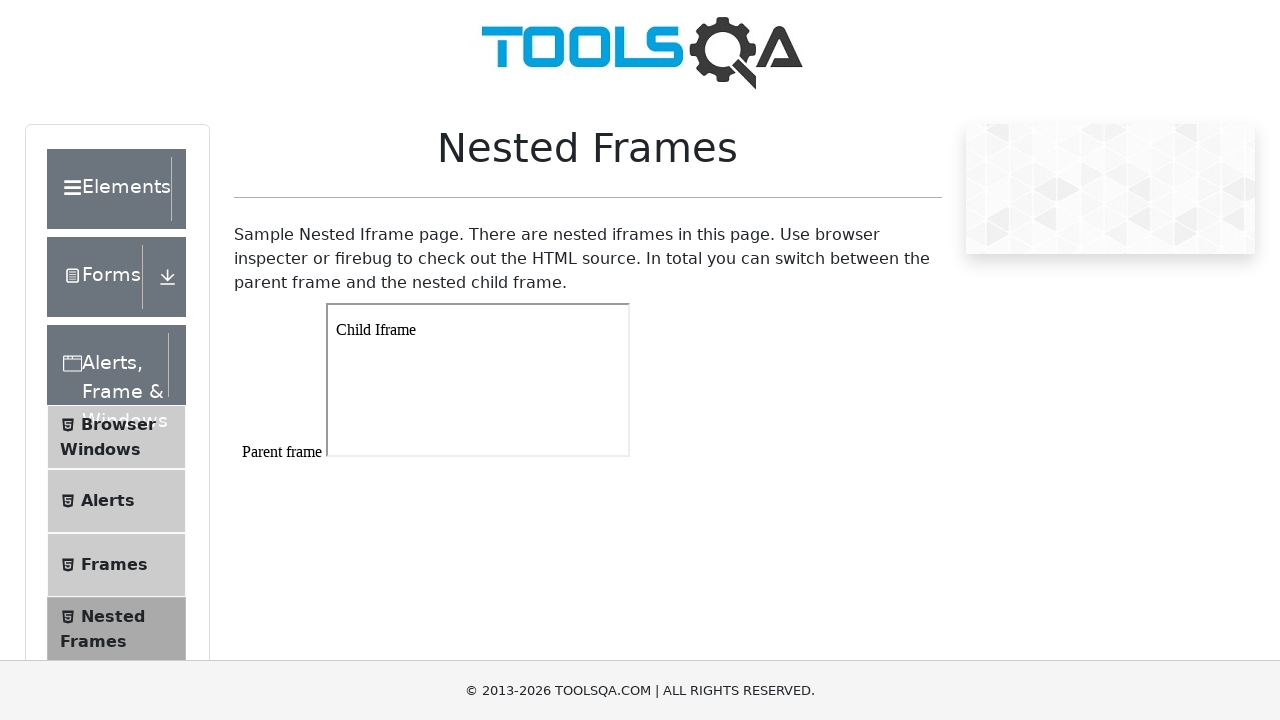

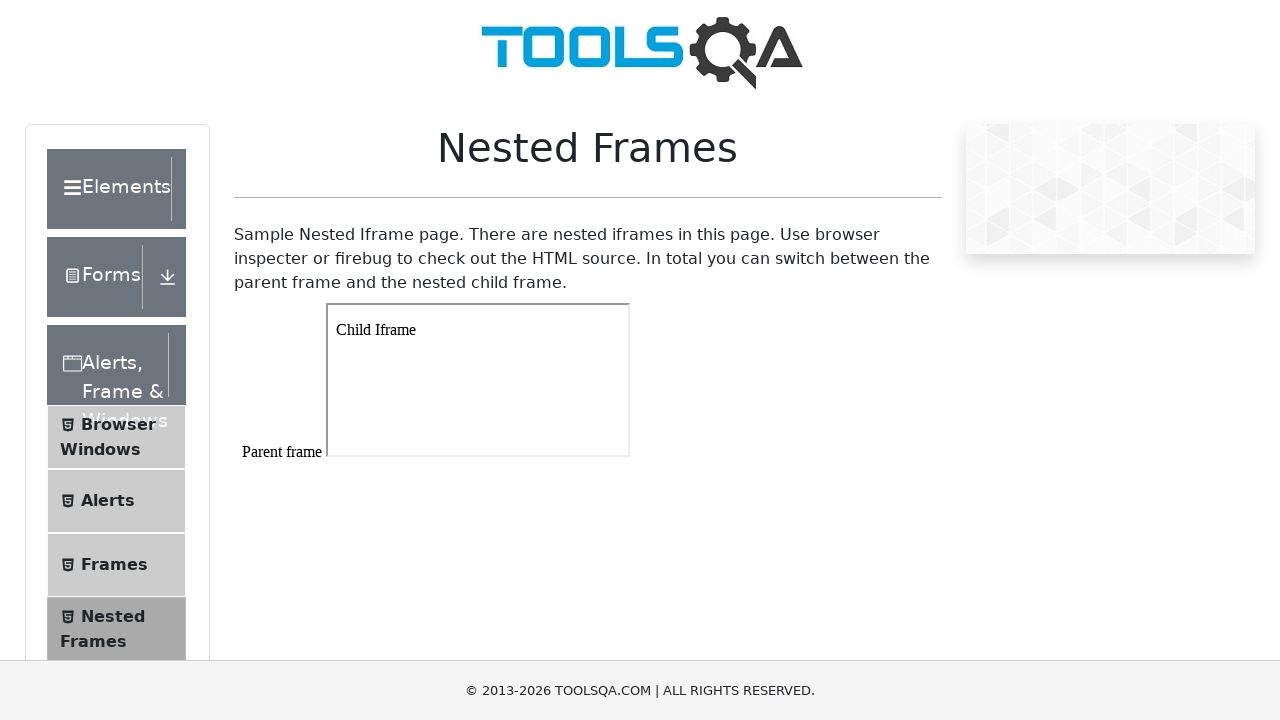